Tests multi-select dropdown functionality by switching to an iframe, selecting multiple car options (Volvo and Saab) from a dropdown, and submitting the form.

Starting URL: https://www.w3schools.com/tags/tryit.asp?filename=tryhtml_select_multiple

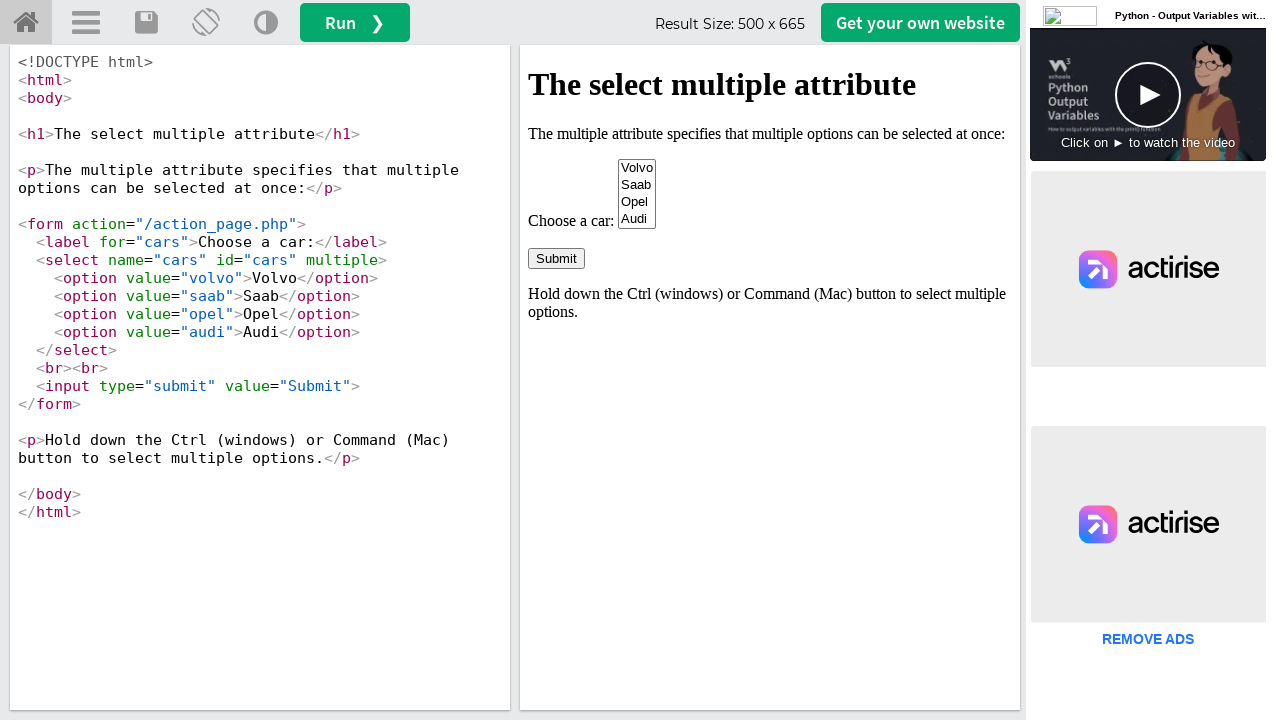

Located iframe with ID 'iframeResult'
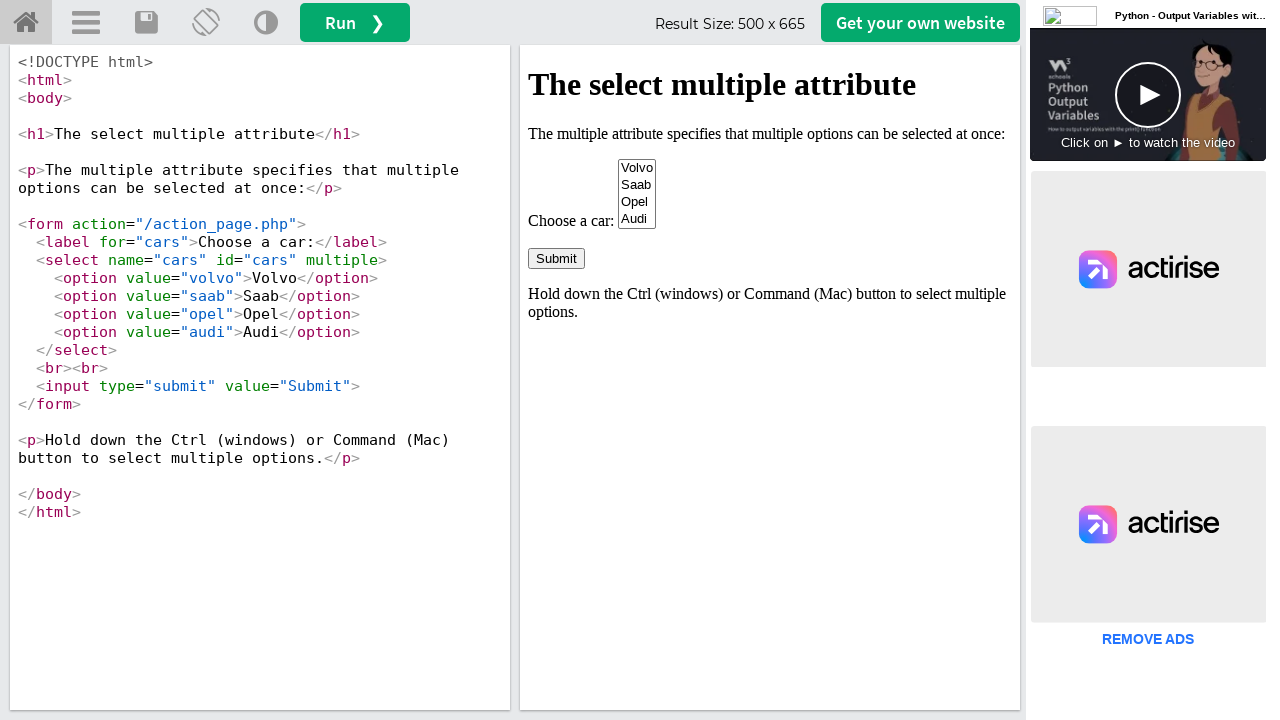

Selected 'Volvo' from multi-select dropdown on #iframeResult >> internal:control=enter-frame >> select[name='cars']
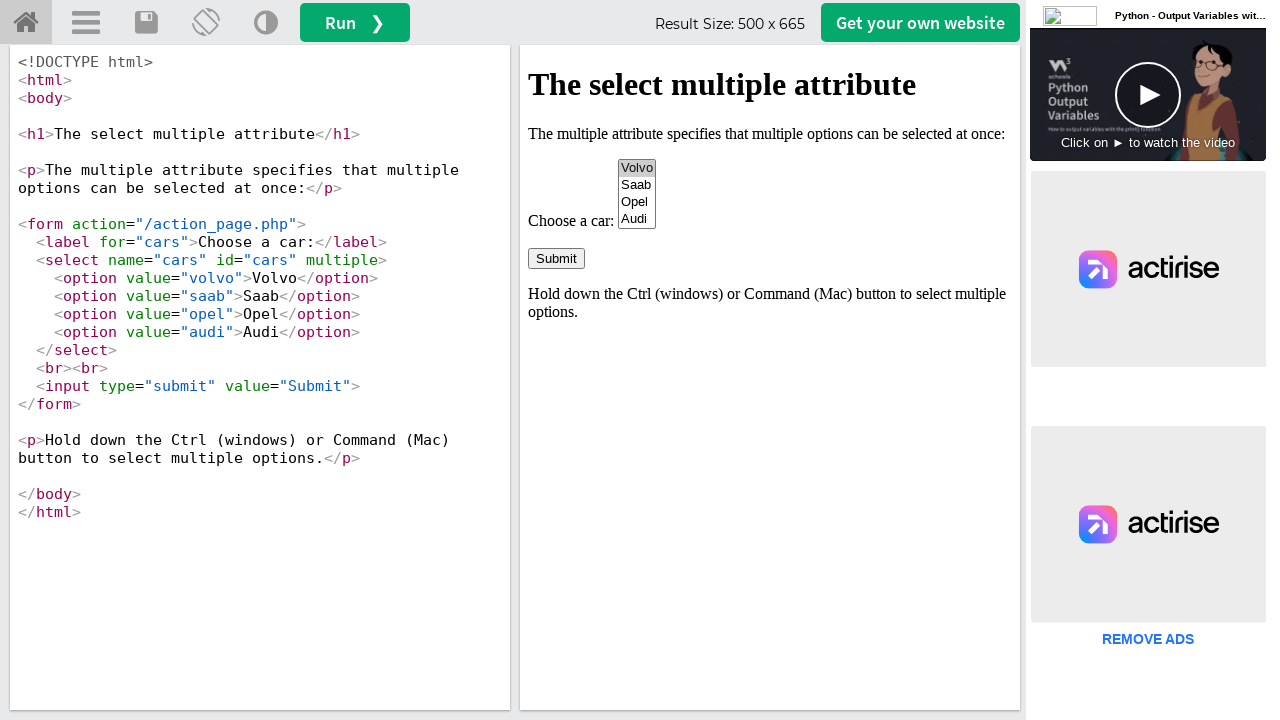

Selected 'Volvo' and 'Saab' from multi-select dropdown on #iframeResult >> internal:control=enter-frame >> select[name='cars']
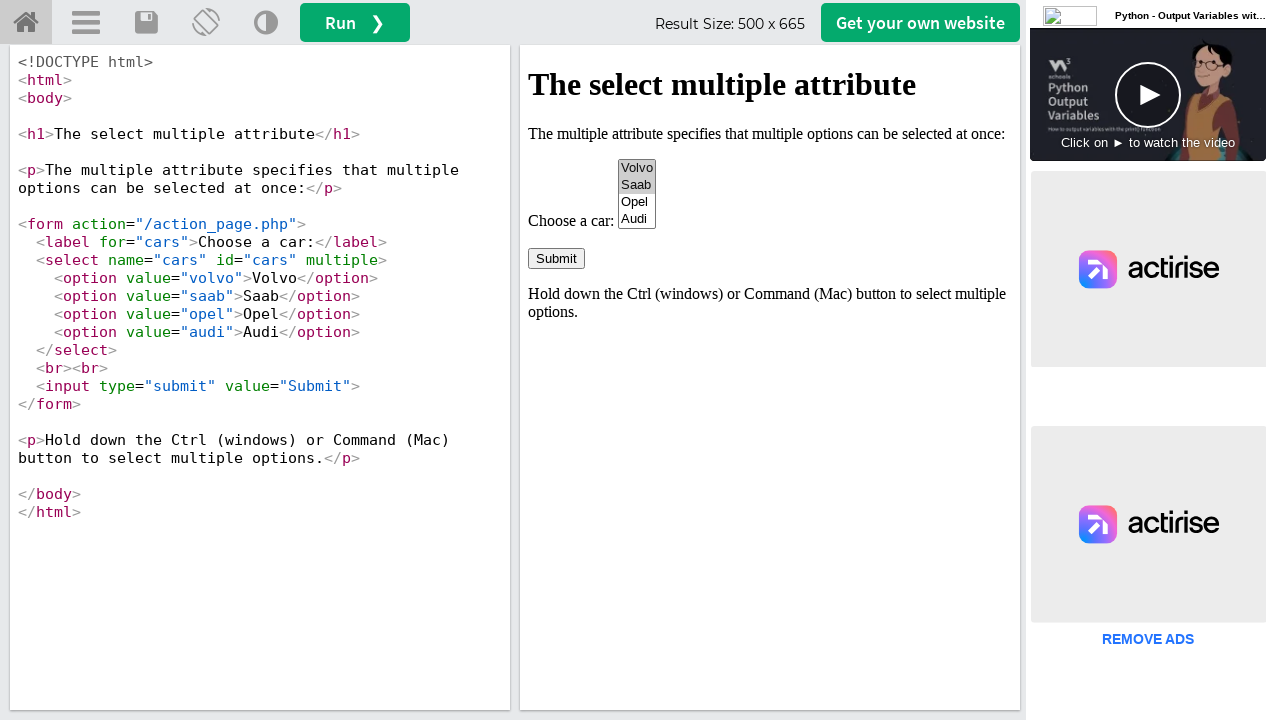

Clicked submit button to submit form at (556, 258) on #iframeResult >> internal:control=enter-frame >> input[type='submit']
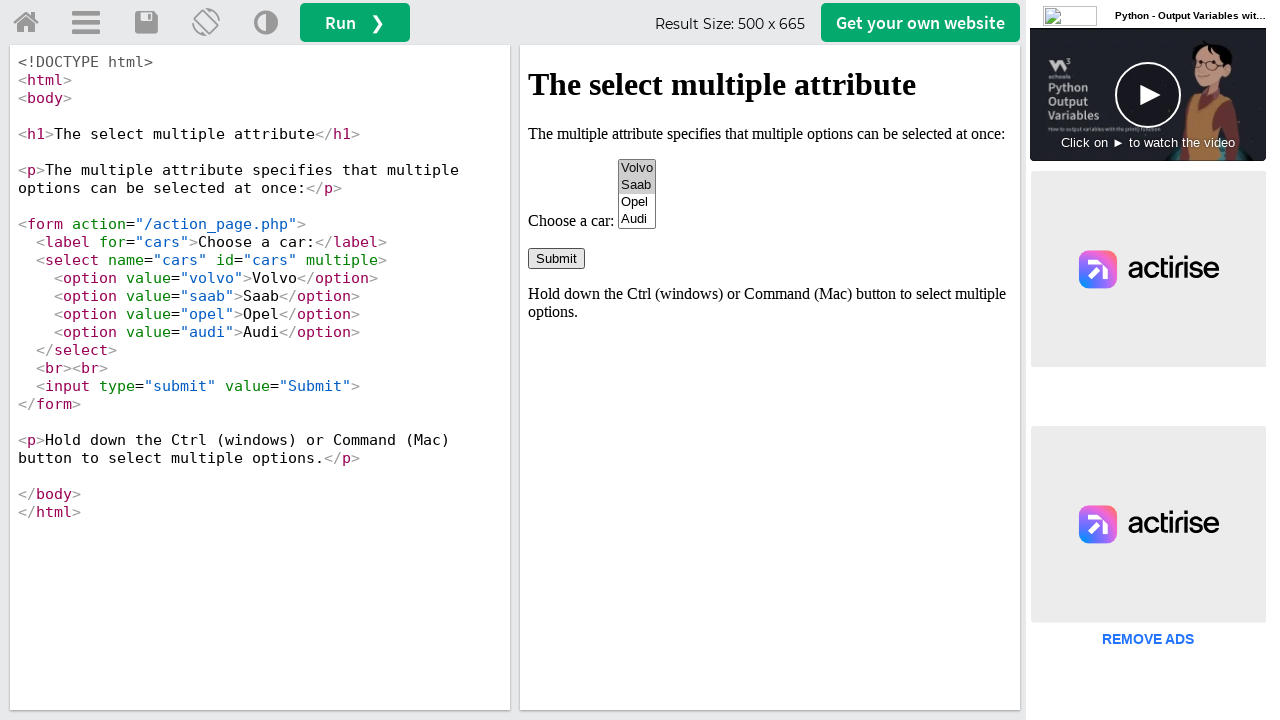

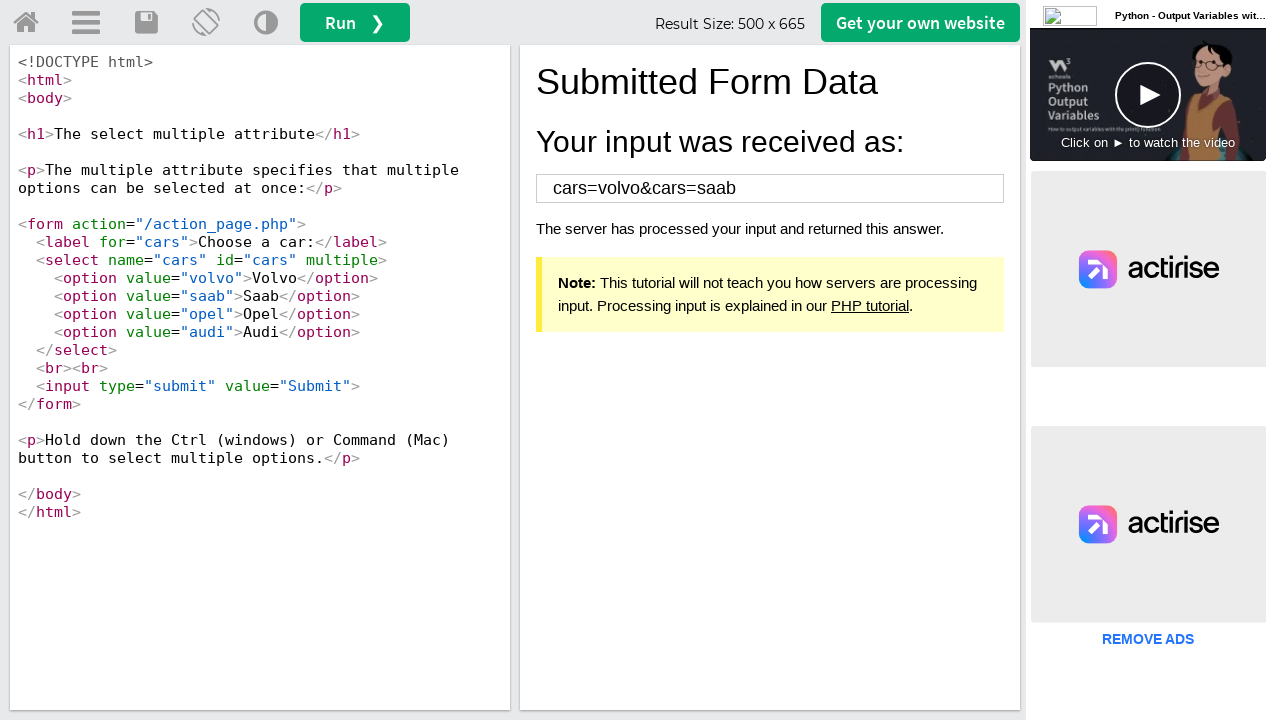